Tests link navigation by clicking on footer column links to open them in new tabs and verifying the pages load by checking their titles

Starting URL: http://qaclickacademy.com/practice.php

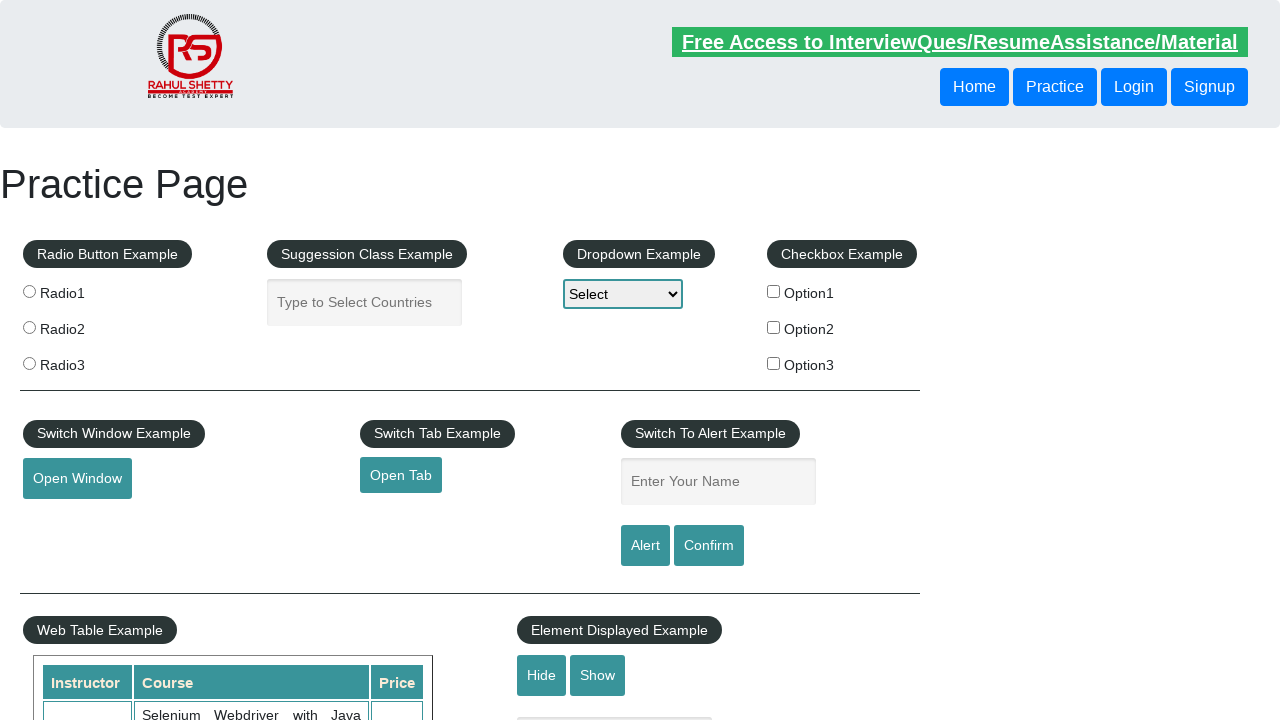

Waited for footer section (#gf-BIG) to be visible
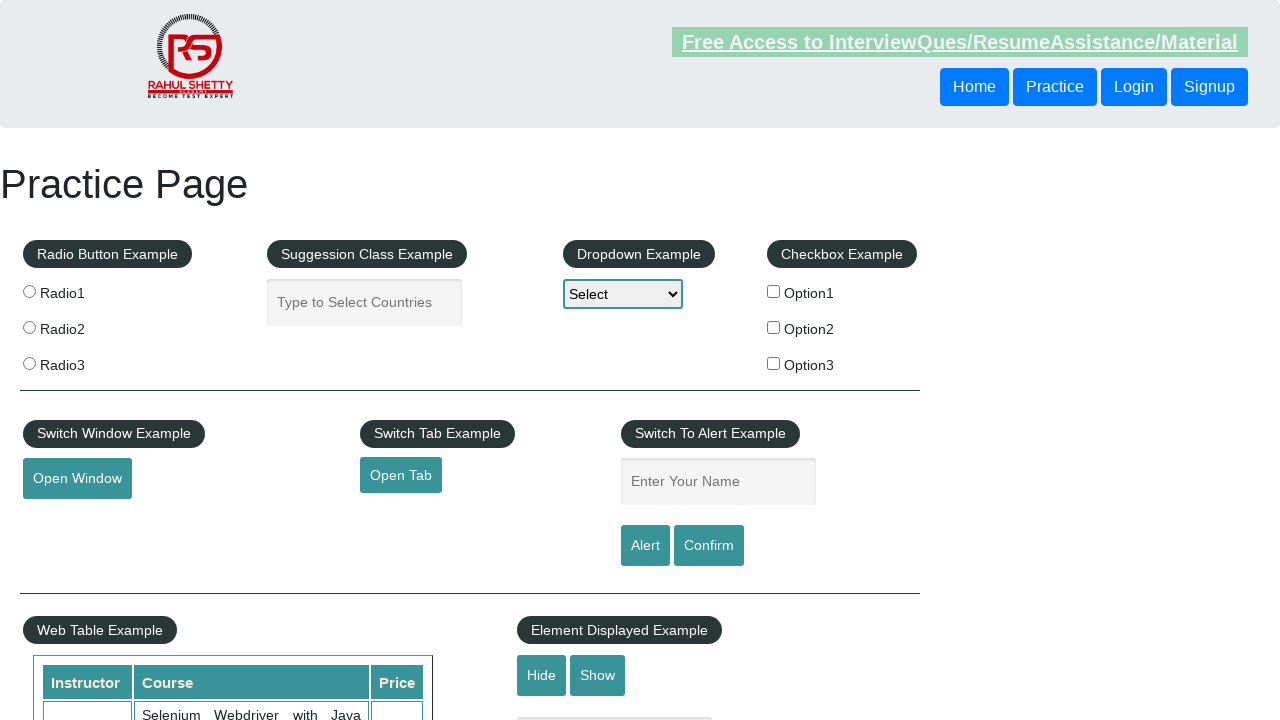

Located footer section
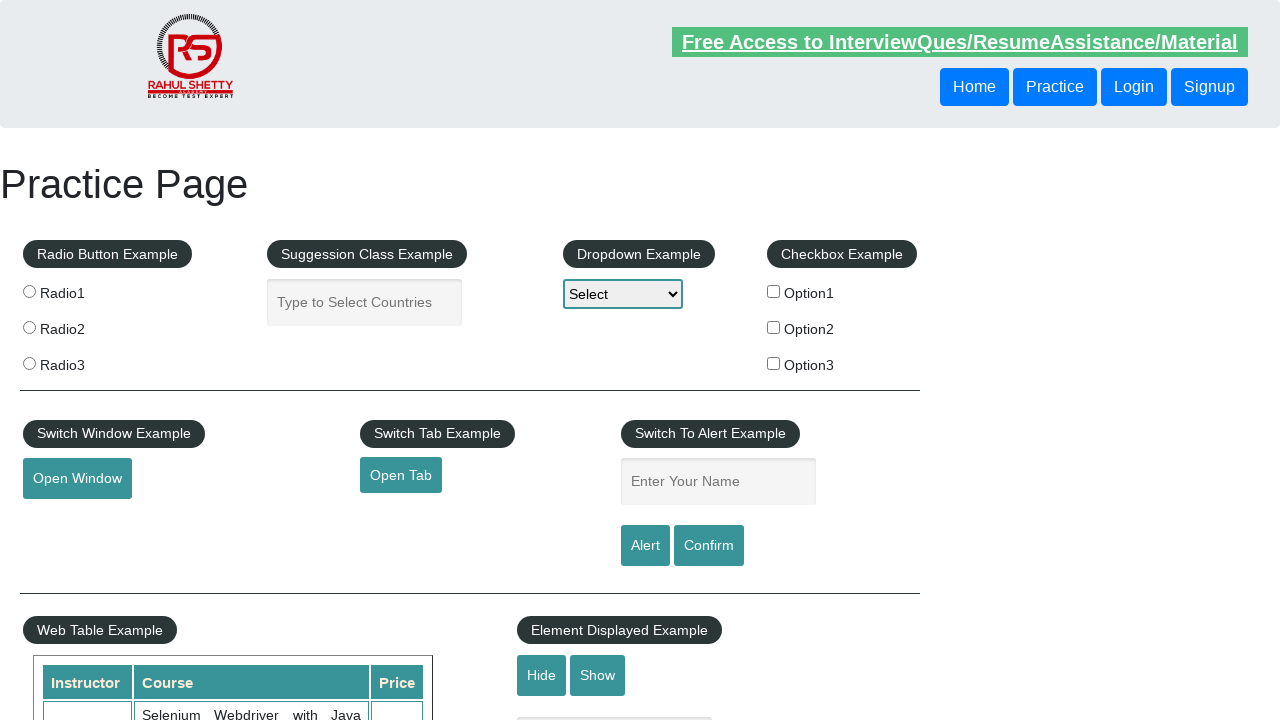

Located first column of footer links
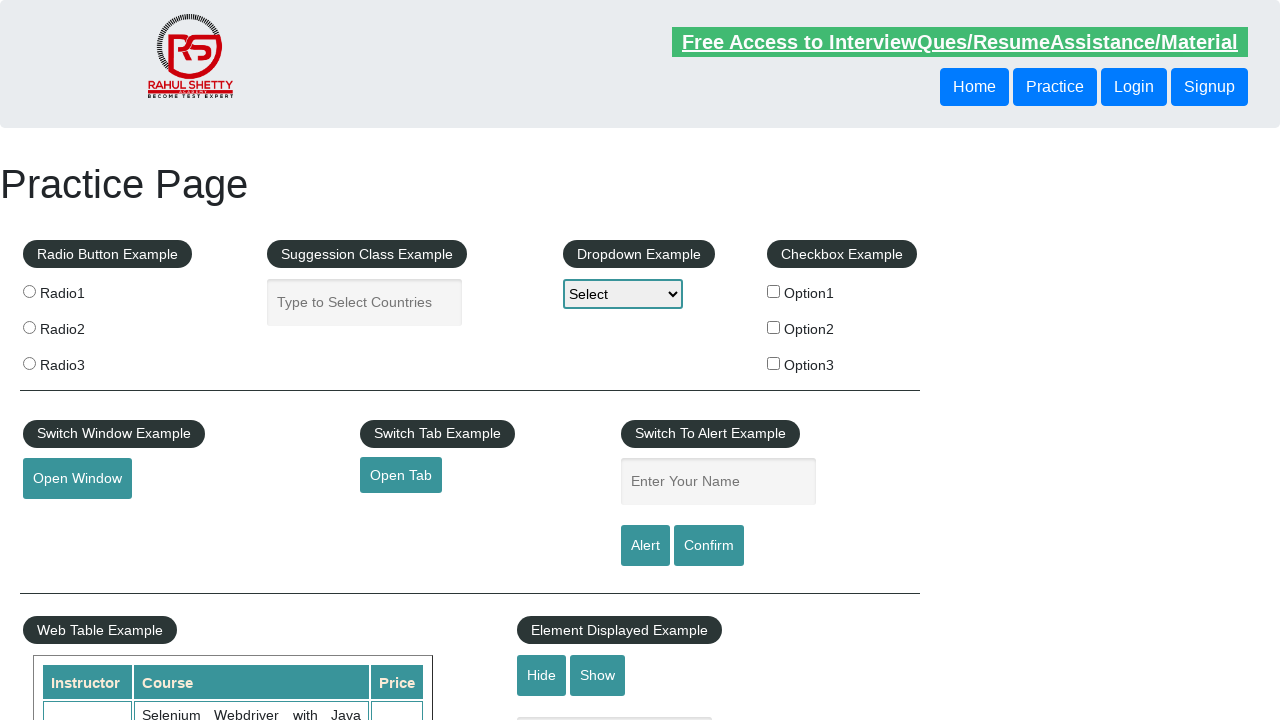

Found 5 links in footer column
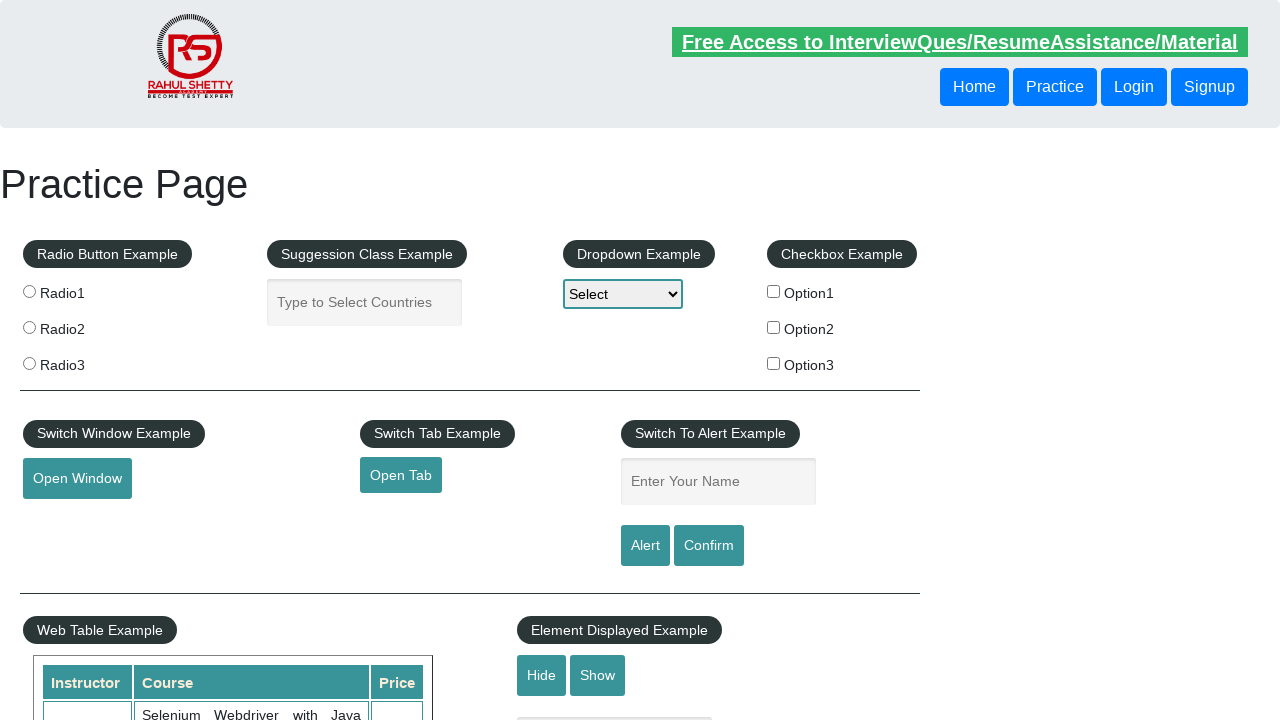

Opened footer link 1 in new tab using Ctrl+Click at (68, 520) on #gf-BIG >> xpath=//table/tbody/tr/td[1]/ul >> a >> nth=1
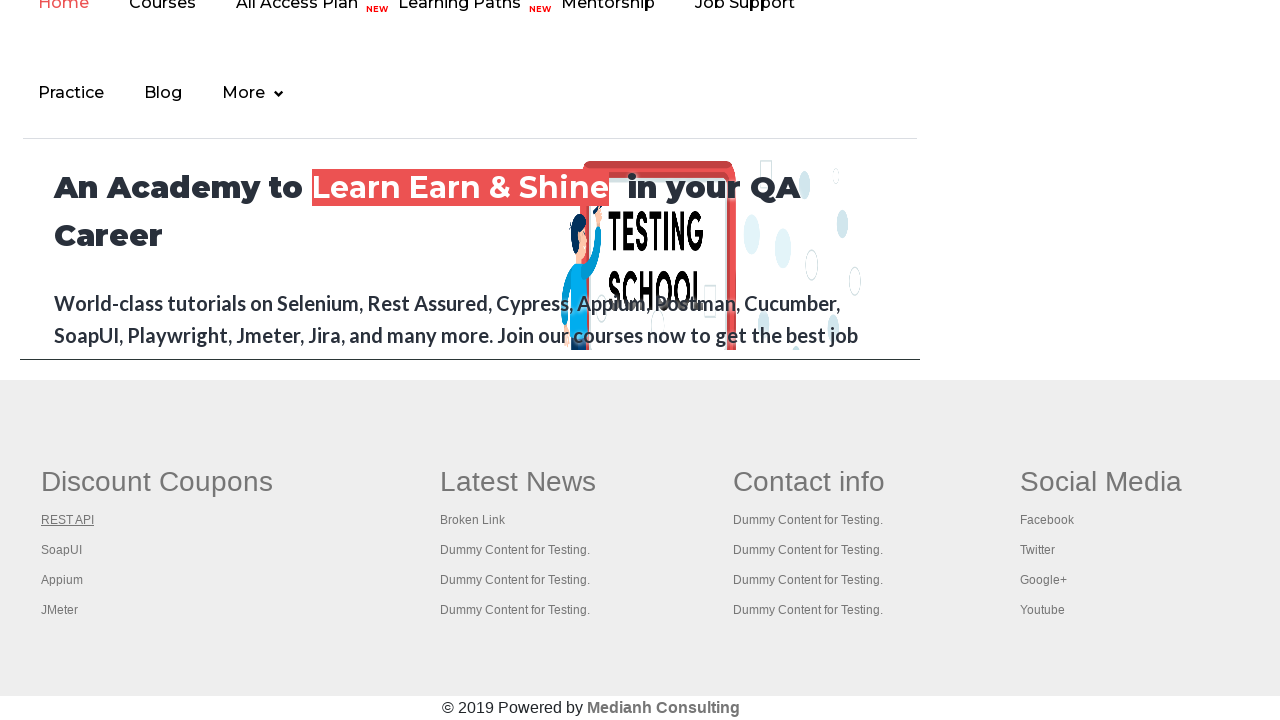

New page 1 finished loading
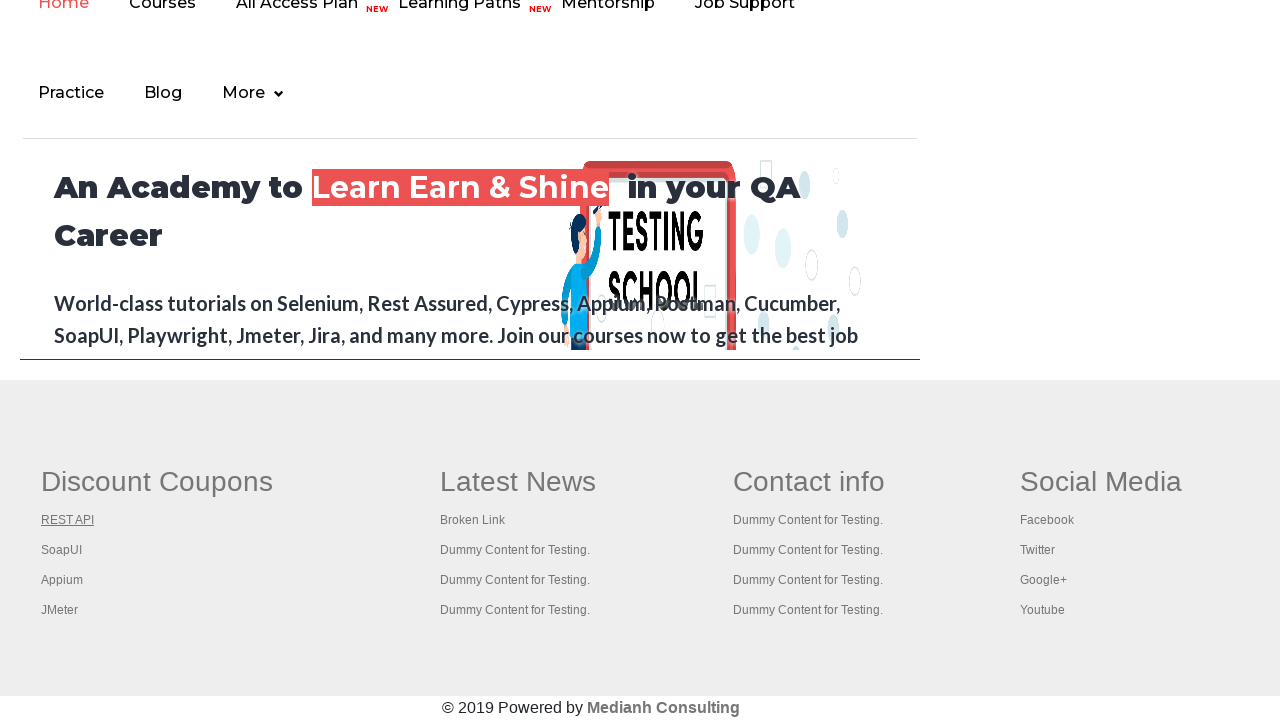

Opened footer link 2 in new tab using Ctrl+Click at (62, 550) on #gf-BIG >> xpath=//table/tbody/tr/td[1]/ul >> a >> nth=2
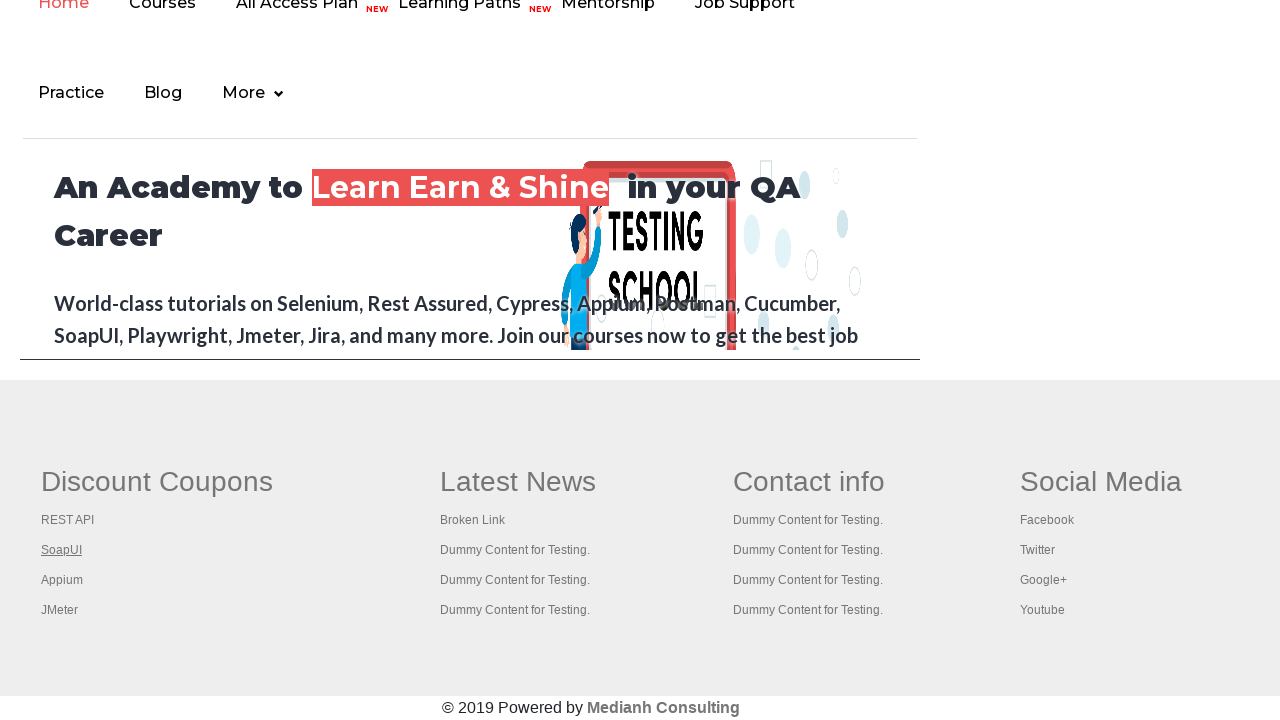

New page 2 finished loading
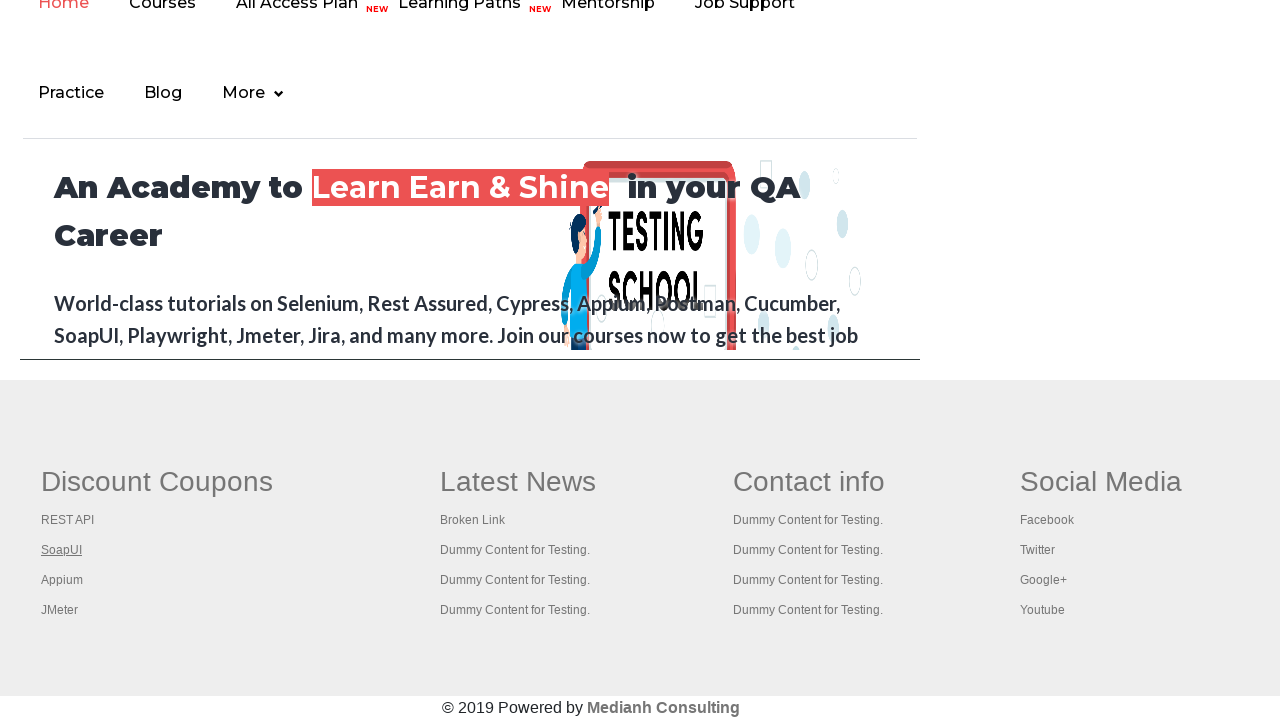

Opened footer link 3 in new tab using Ctrl+Click at (62, 580) on #gf-BIG >> xpath=//table/tbody/tr/td[1]/ul >> a >> nth=3
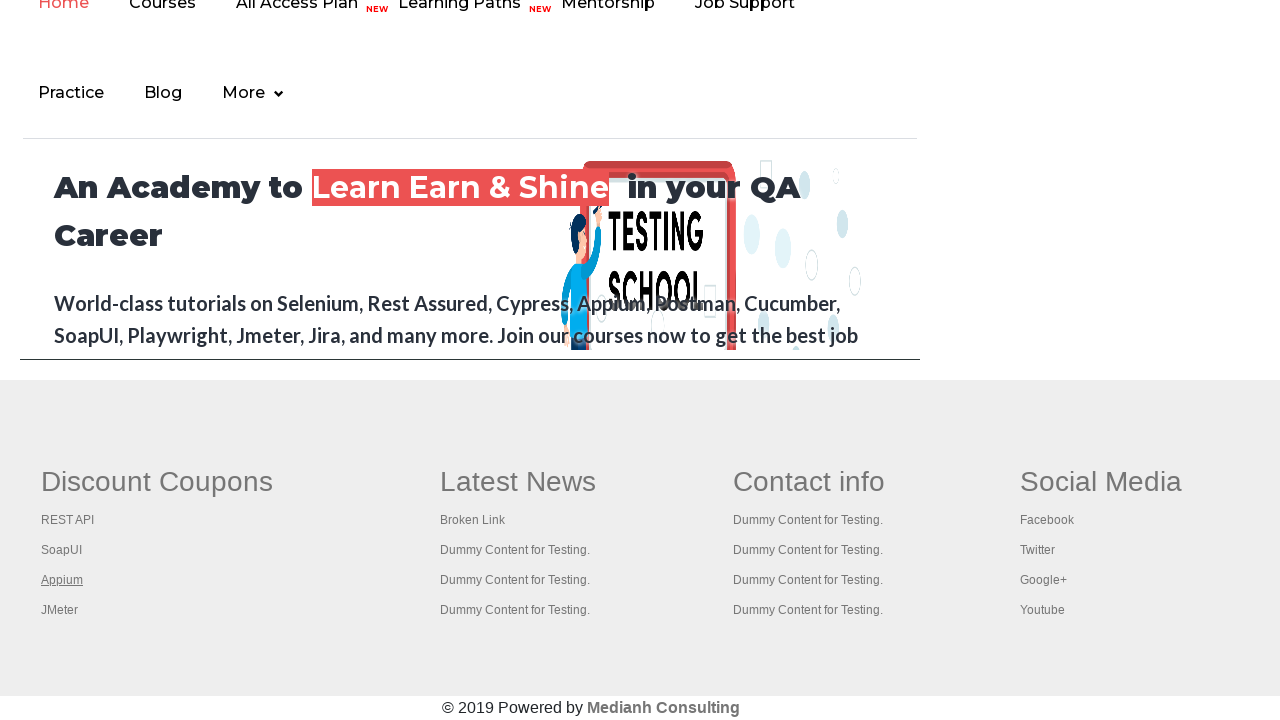

New page 3 finished loading
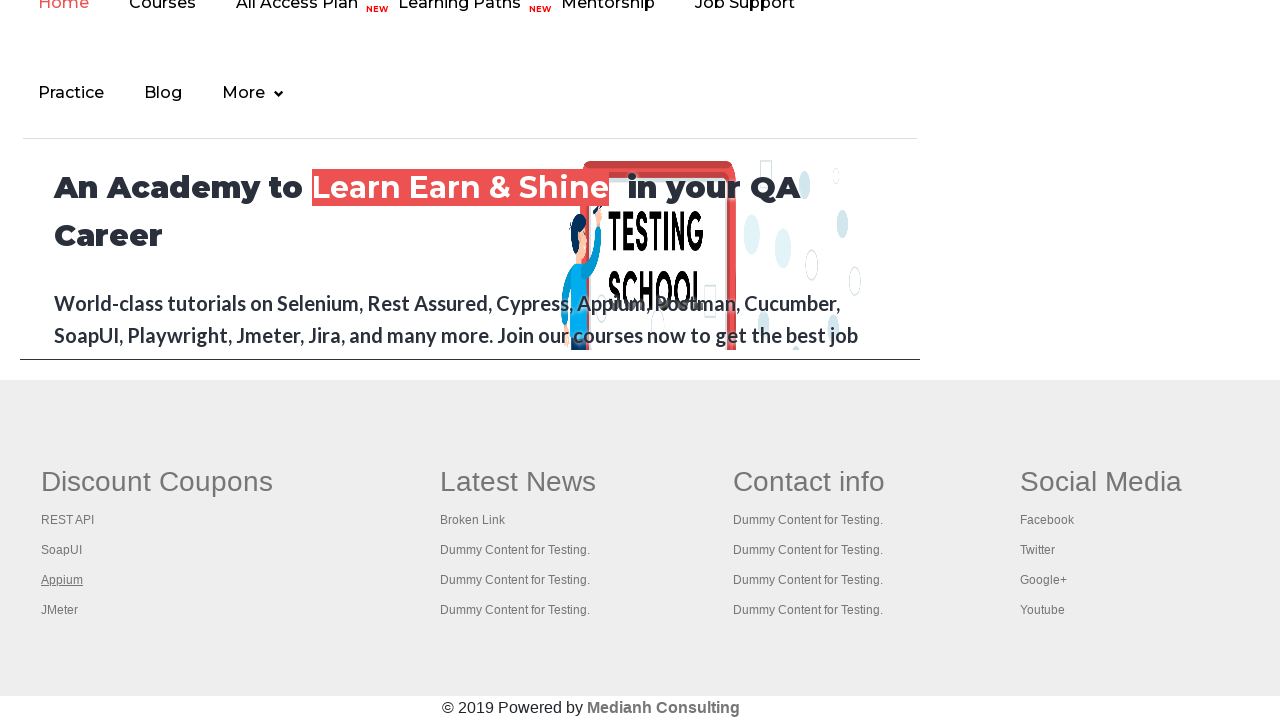

Opened footer link 4 in new tab using Ctrl+Click at (60, 610) on #gf-BIG >> xpath=//table/tbody/tr/td[1]/ul >> a >> nth=4
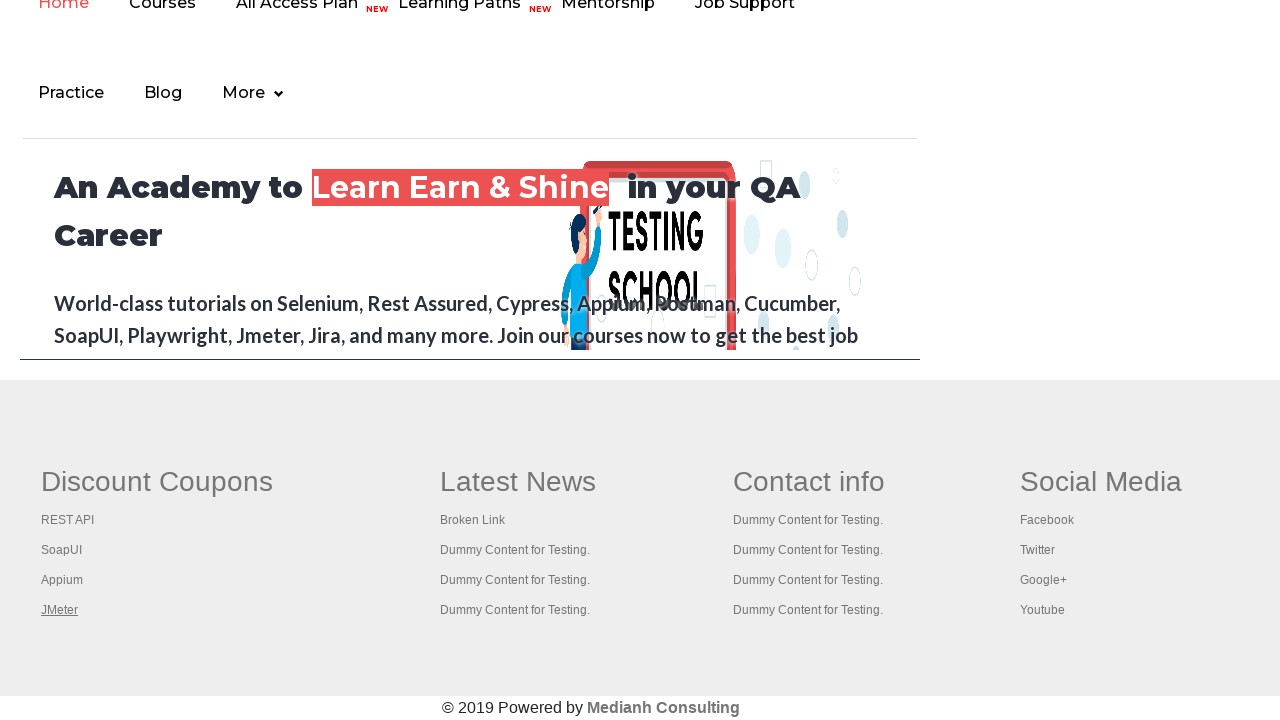

New page 4 finished loading
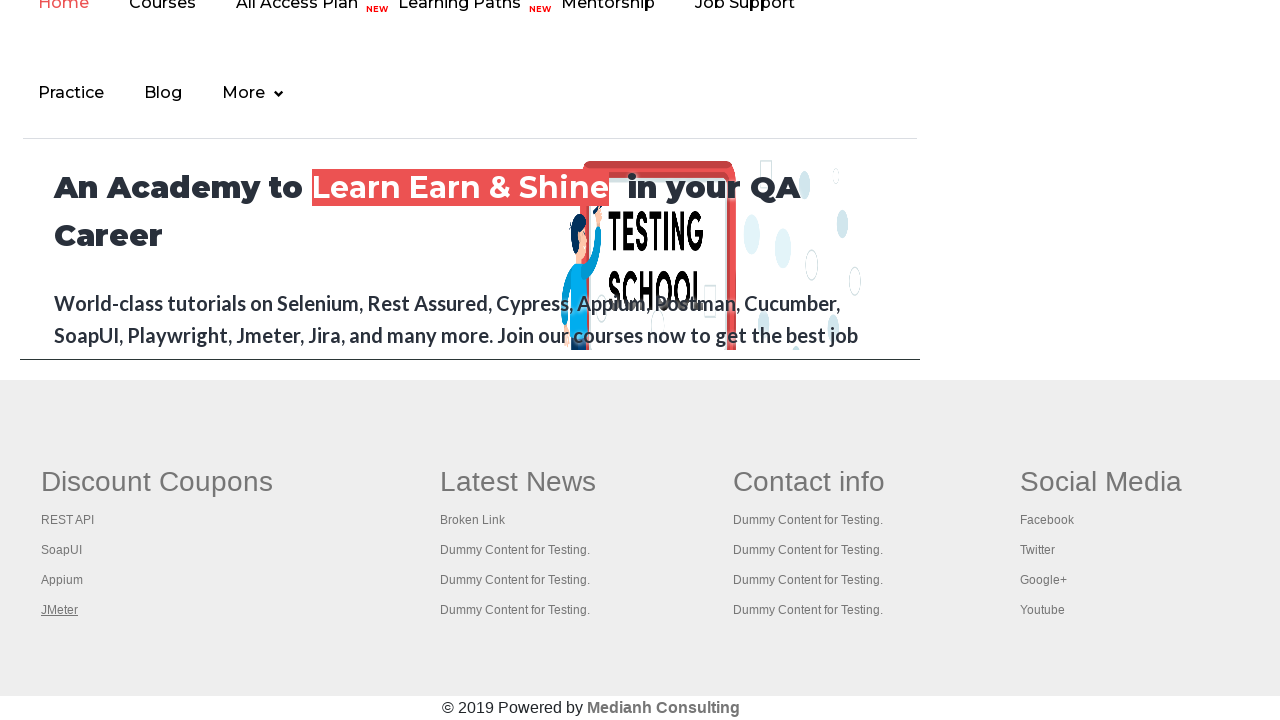

Brought page to front for verification
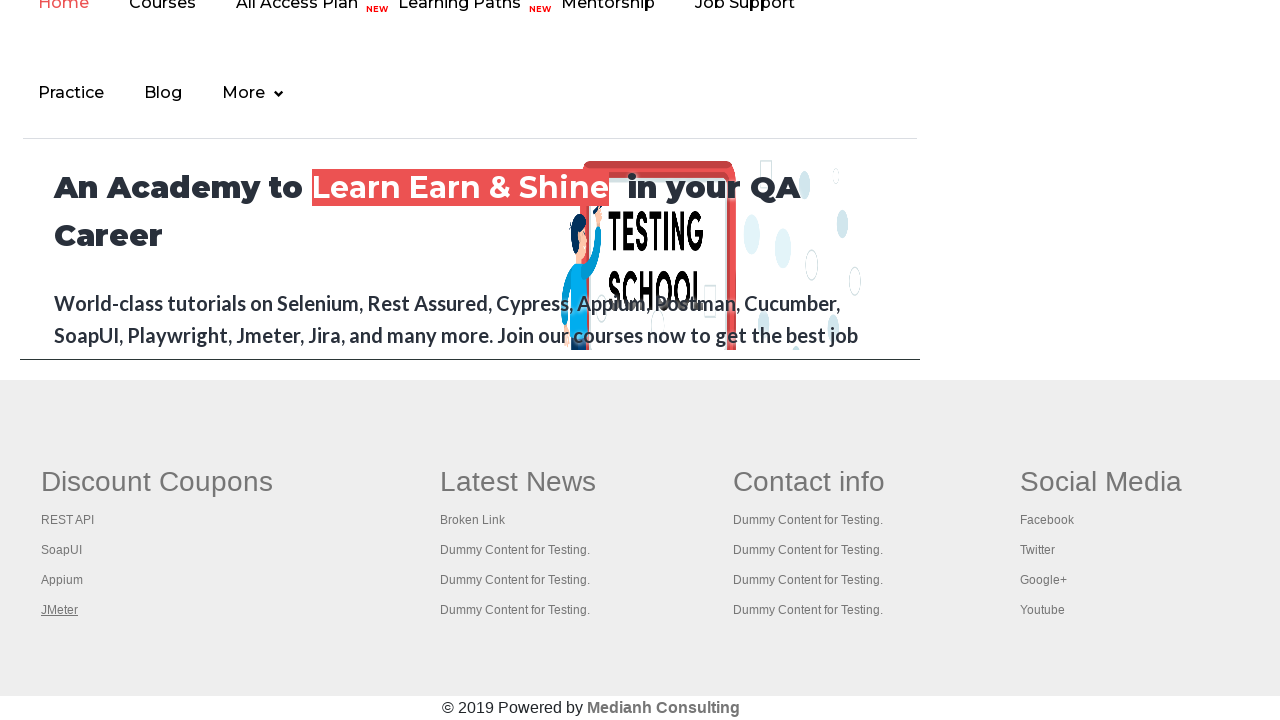

Verified page loaded with title: 'Practice Page'
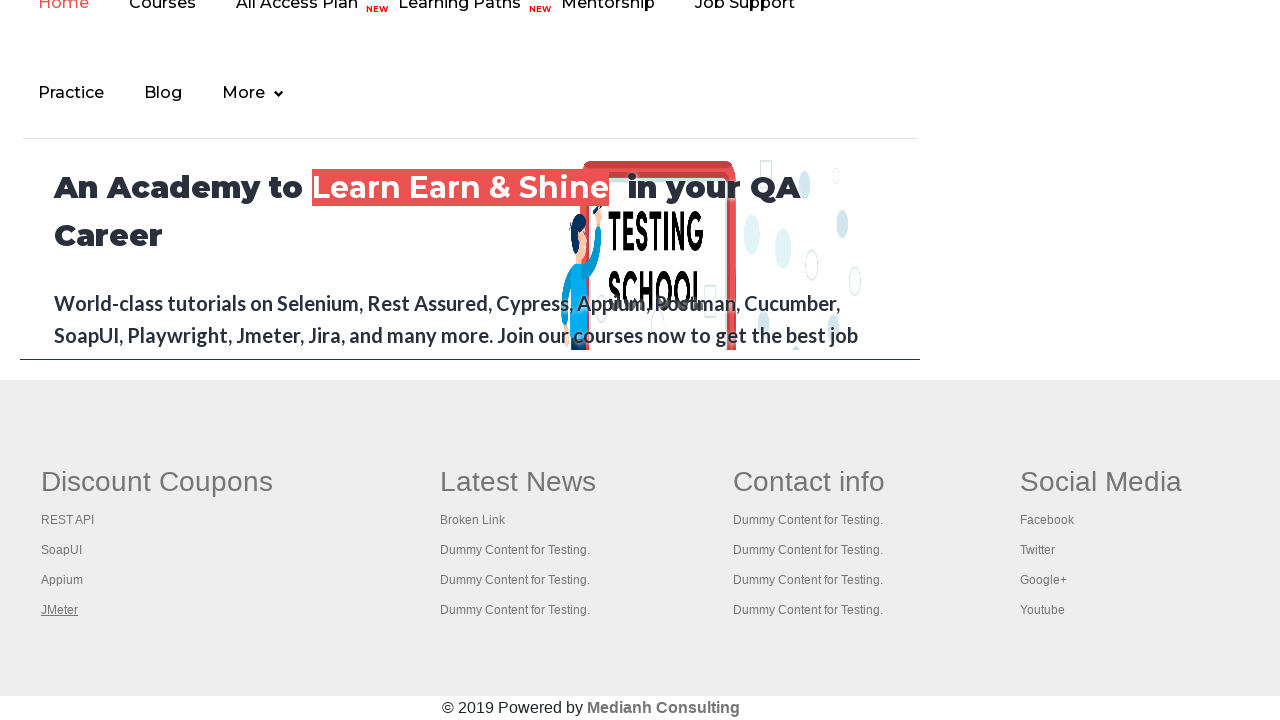

Brought page to front for verification
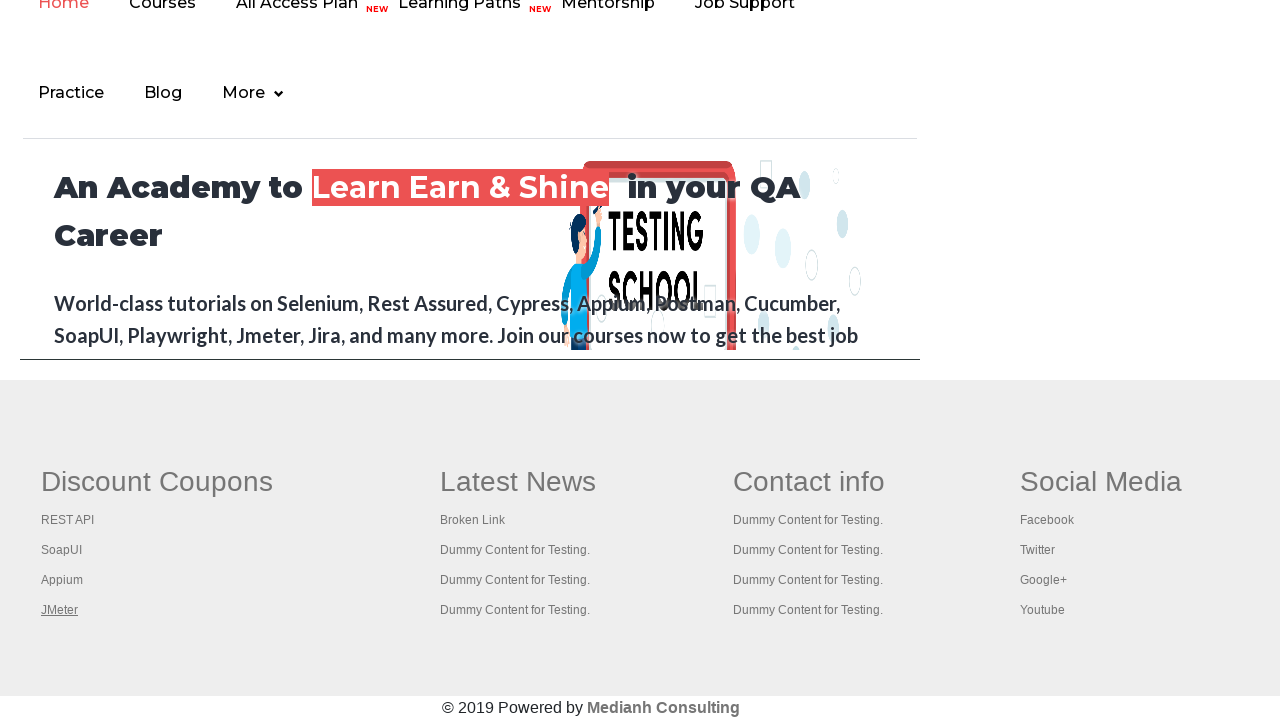

Verified page loaded with title: 'REST API Tutorial'
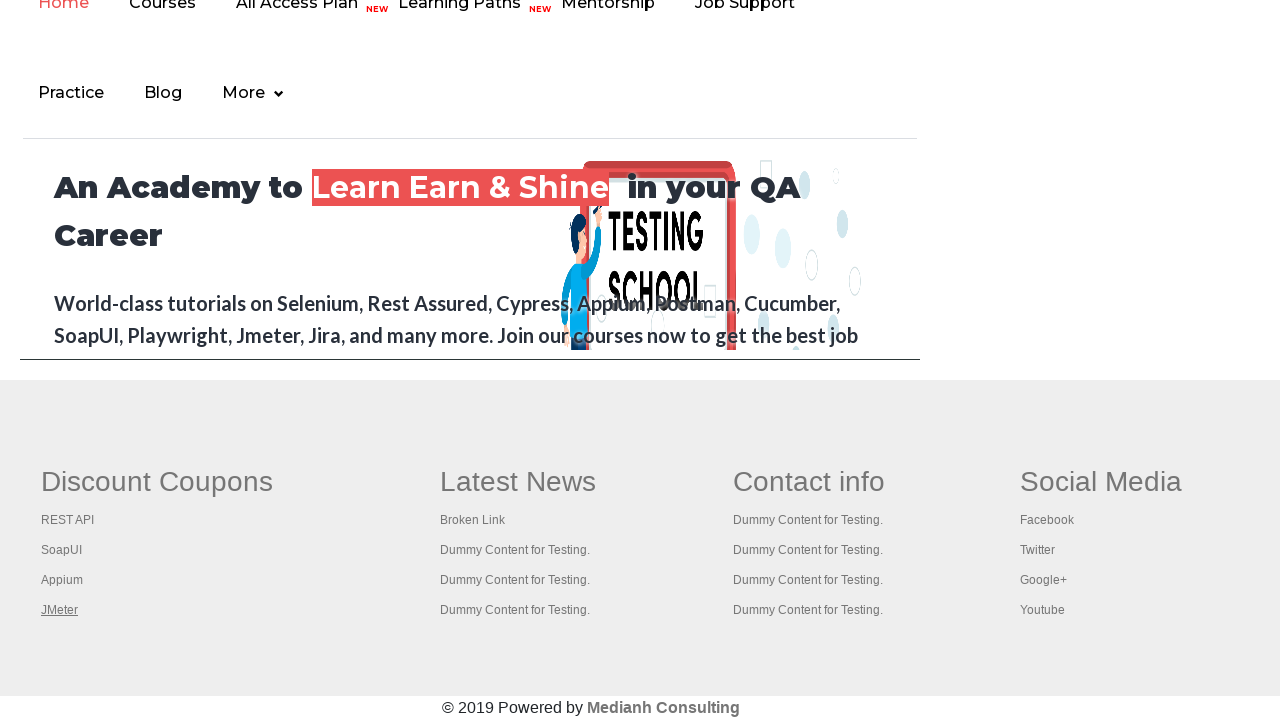

Brought page to front for verification
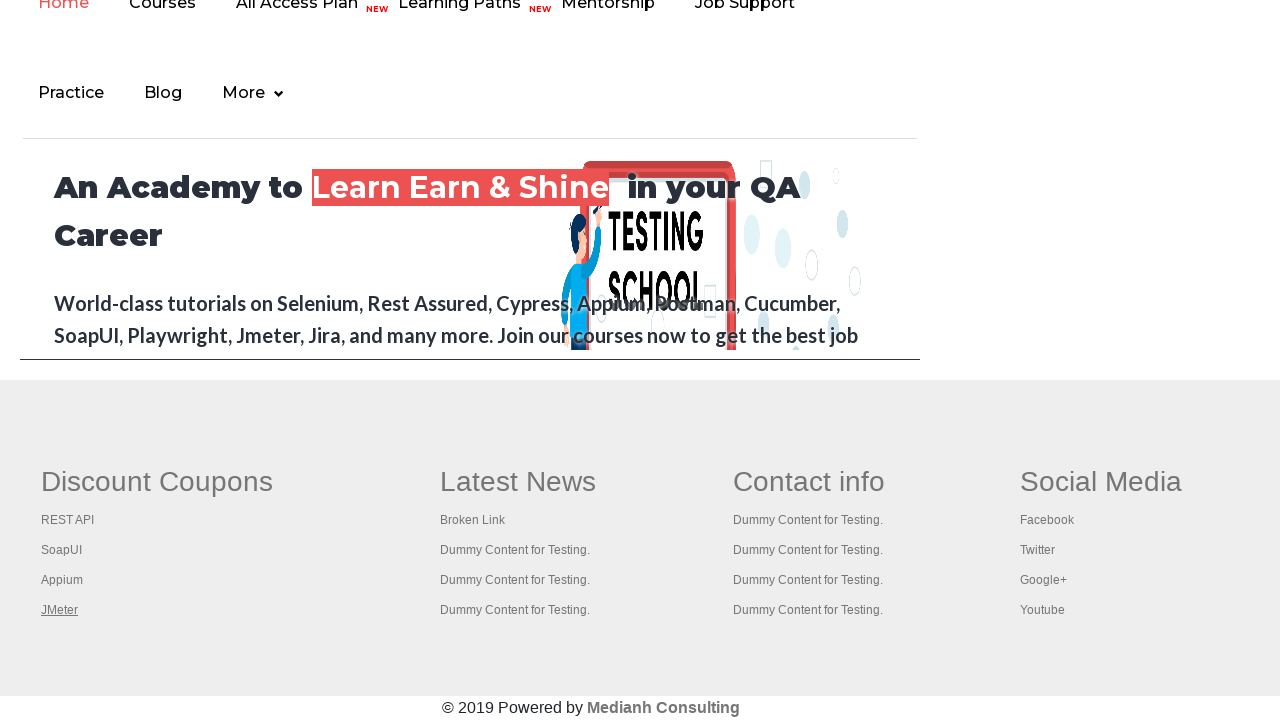

Verified page loaded with title: 'The World’s Most Popular API Testing Tool | SoapUI'
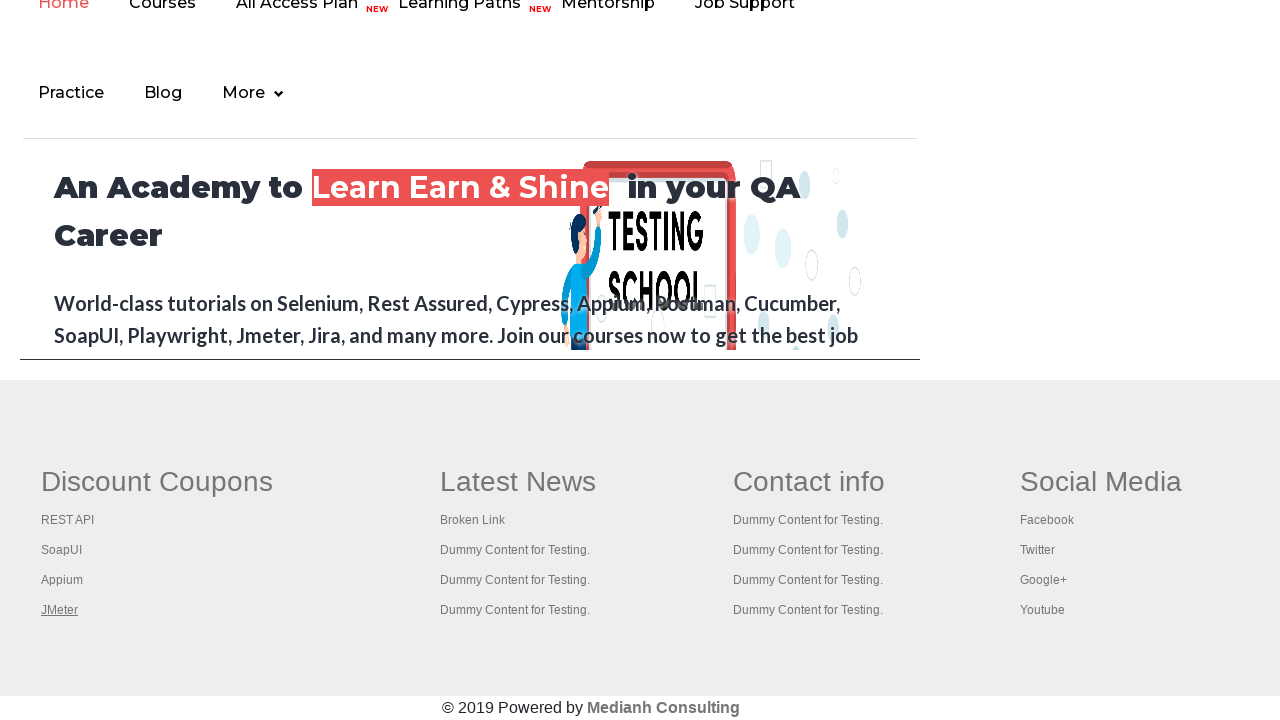

Brought page to front for verification
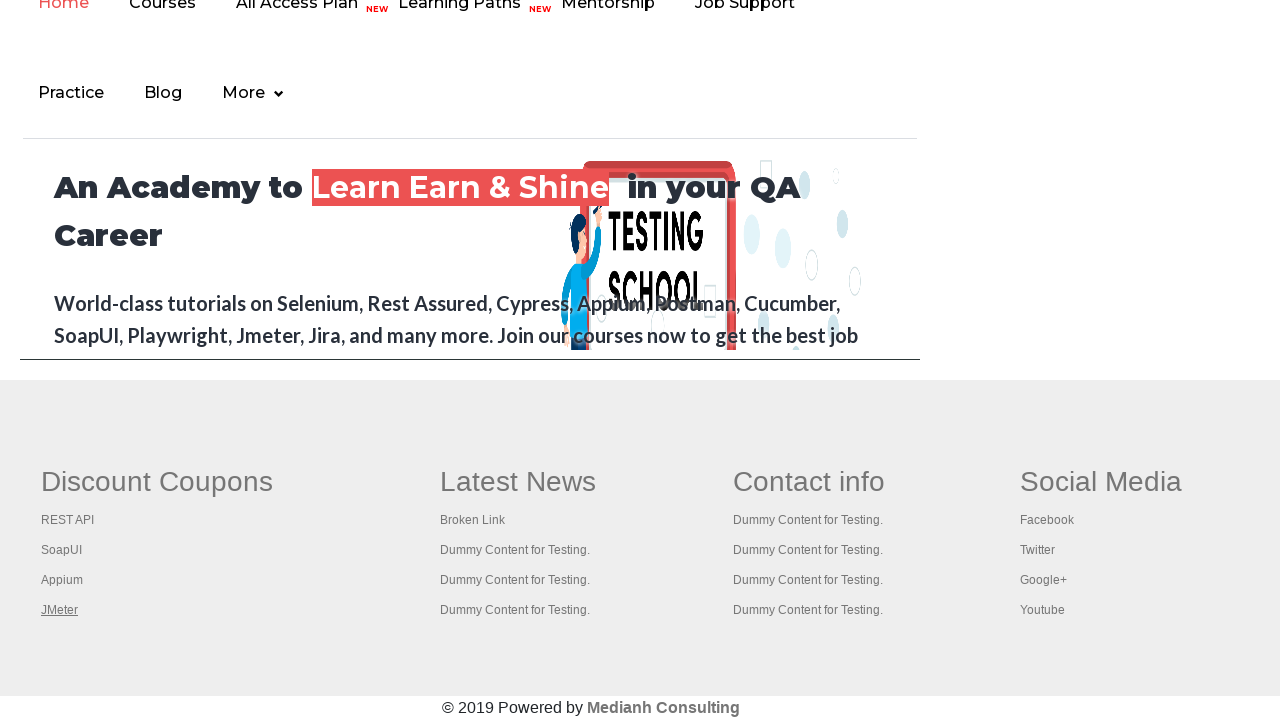

Verified page loaded with title: 'Appium tutorial for Mobile Apps testing | RahulShetty Academy | Rahul'
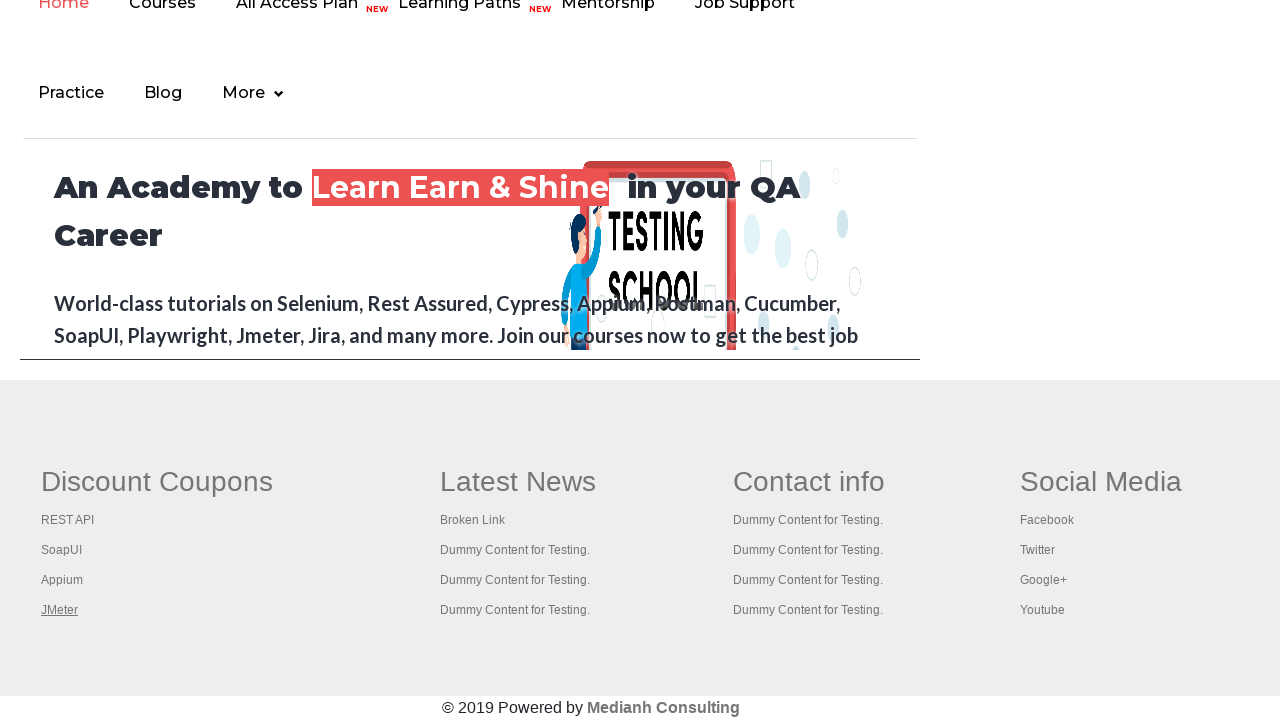

Brought page to front for verification
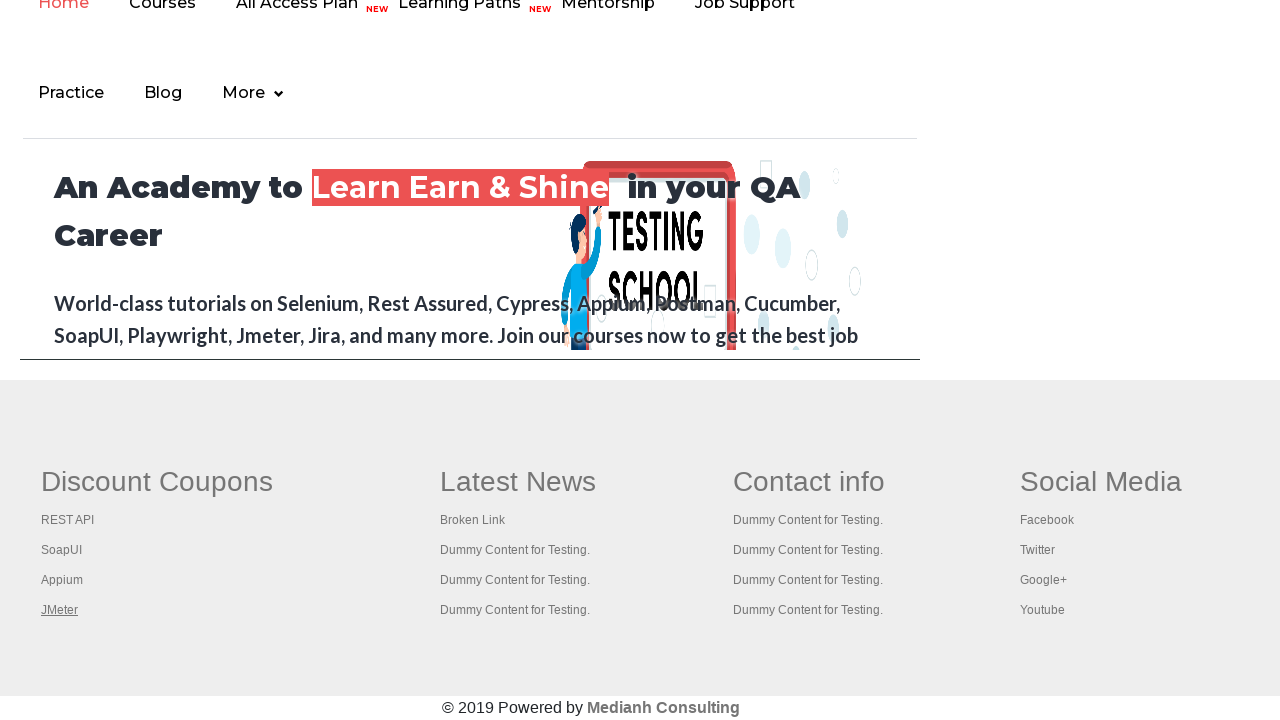

Verified page loaded with title: 'Apache JMeter - Apache JMeter™'
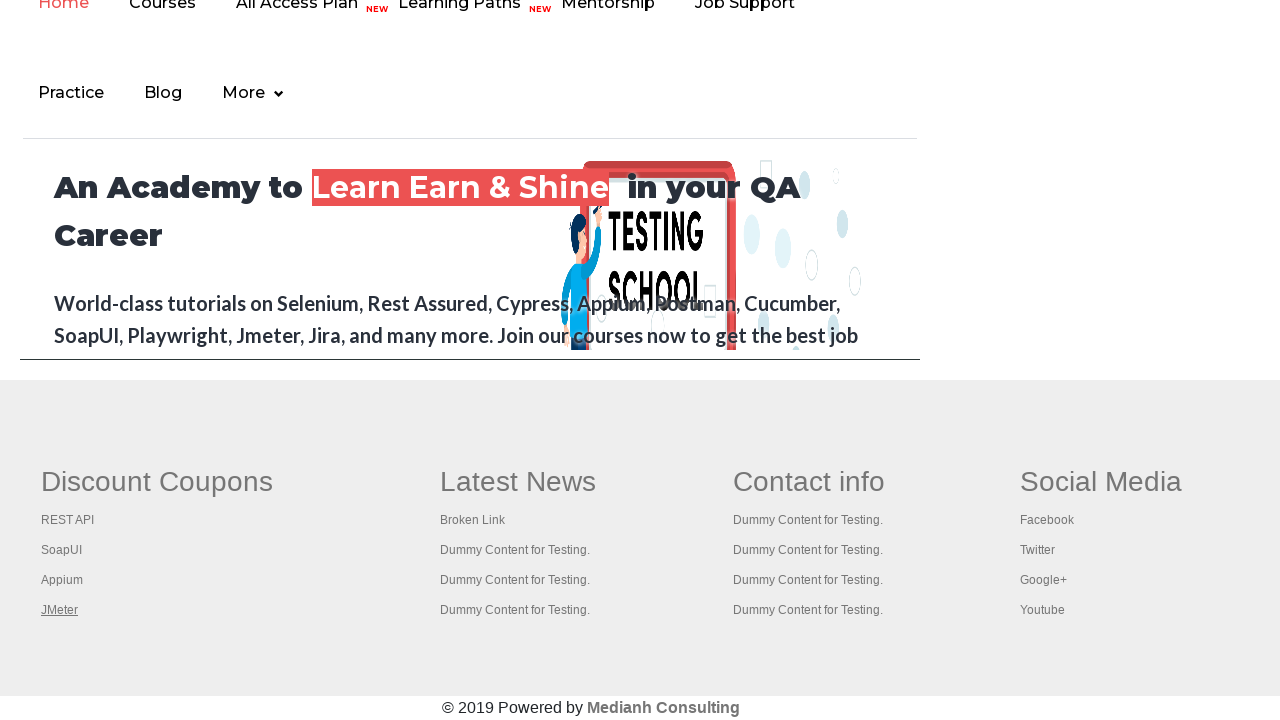

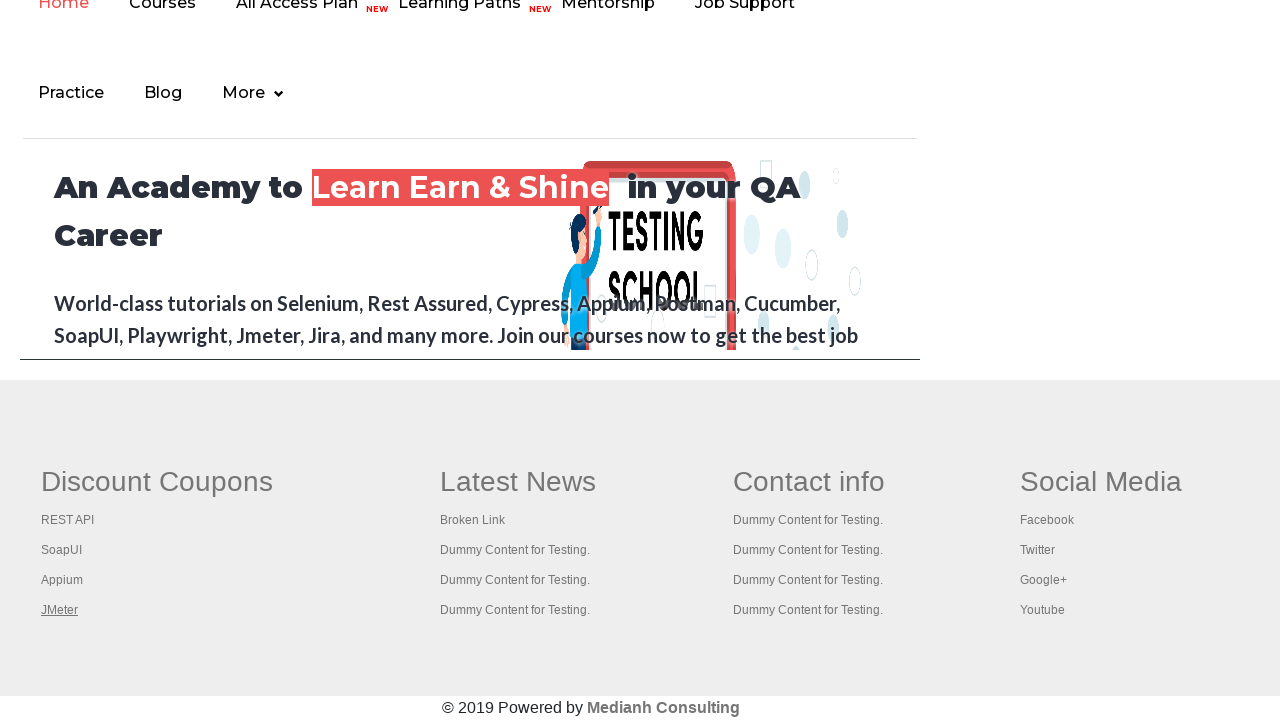